Tests drag and drop functionality on jQuery UI demo page by dragging an element and dropping it onto a target area

Starting URL: https://jqueryui.com/droppable/

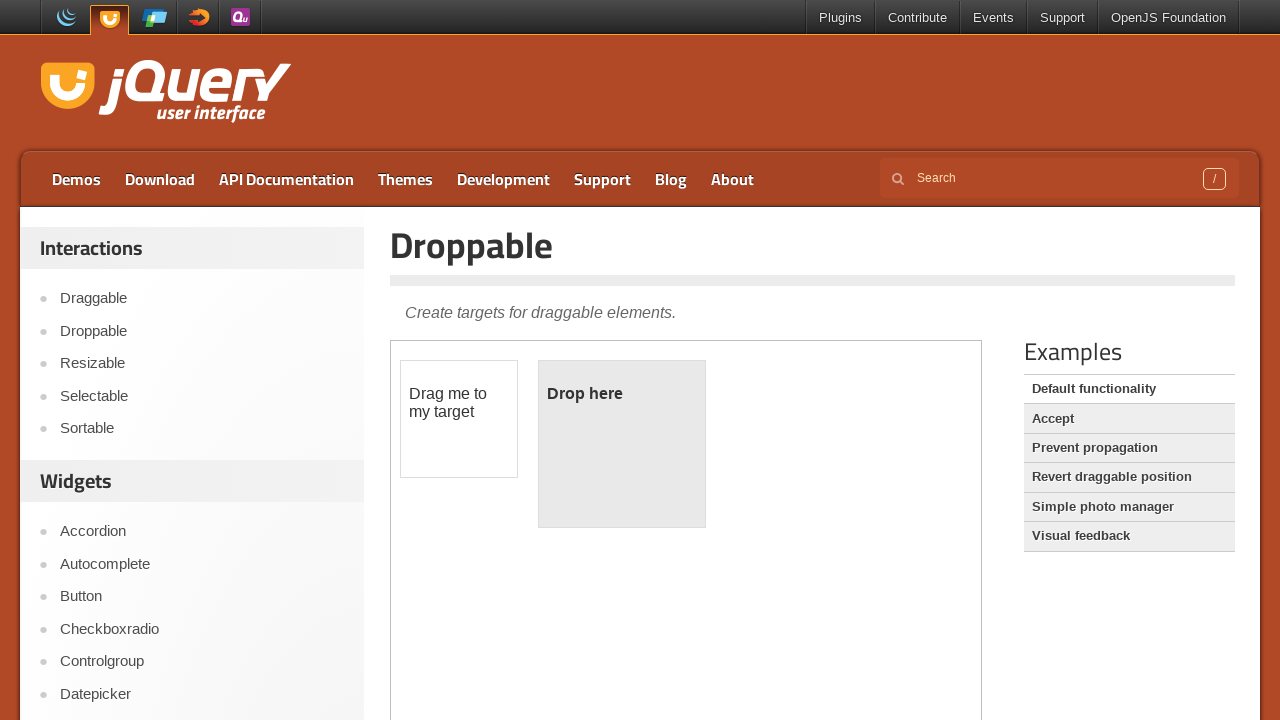

Located the first iframe containing the drag and drop demo
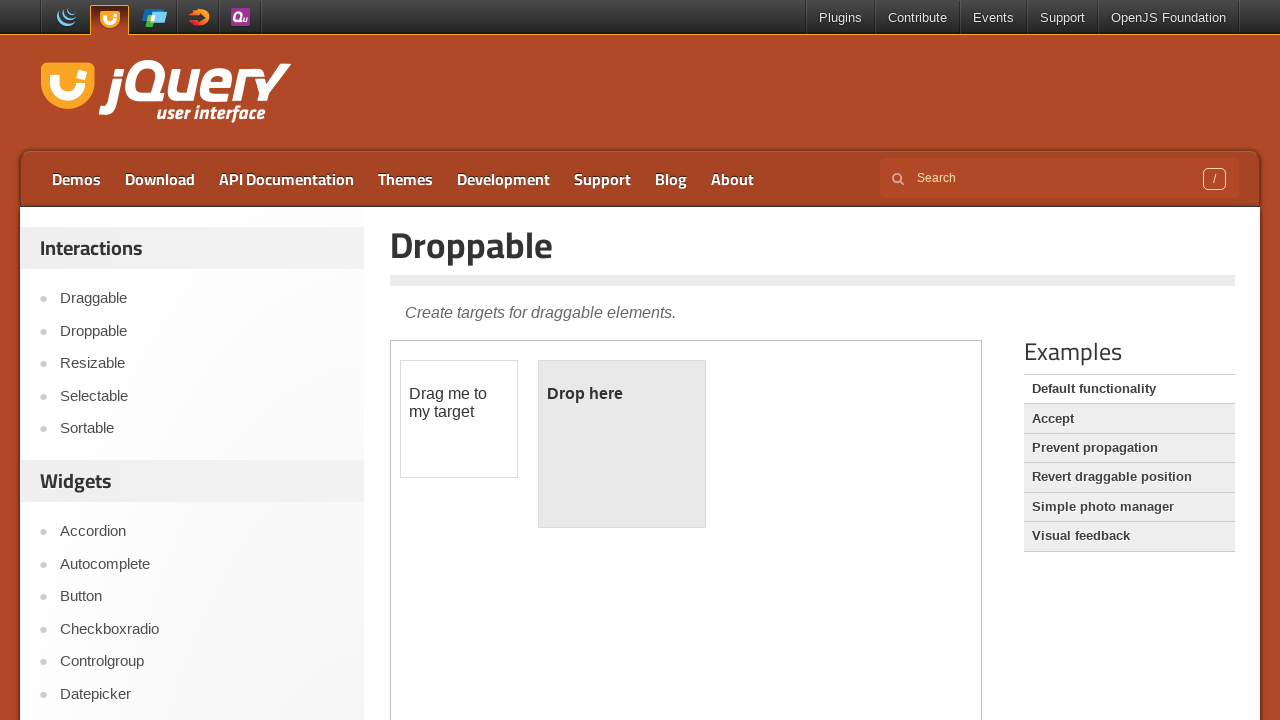

Set frame element reference
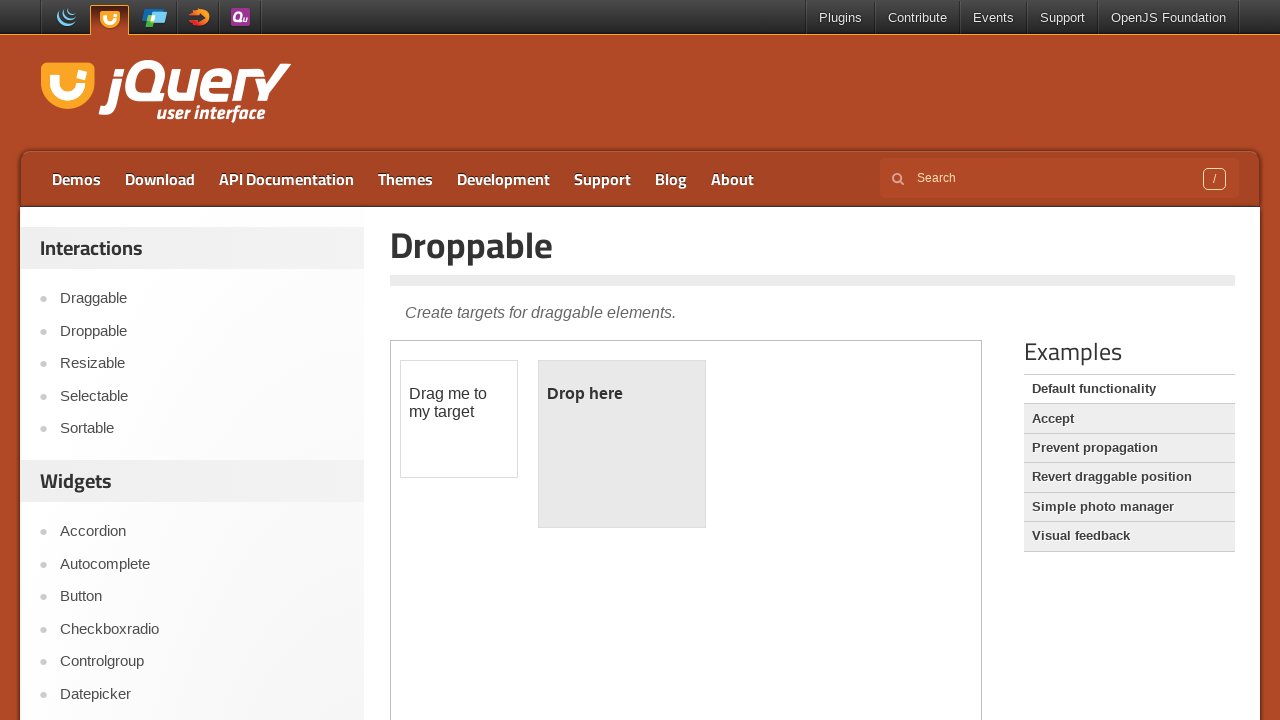

Located the draggable element with id 'draggable'
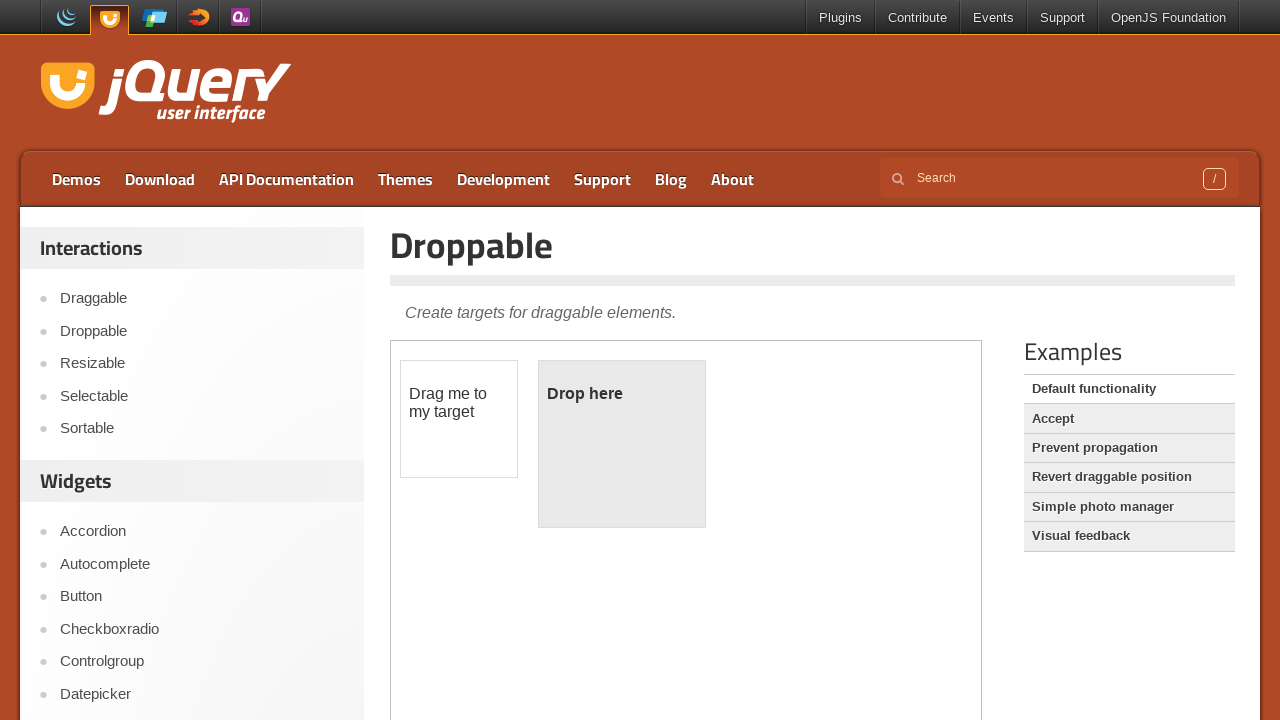

Located the droppable target element with id 'droppable'
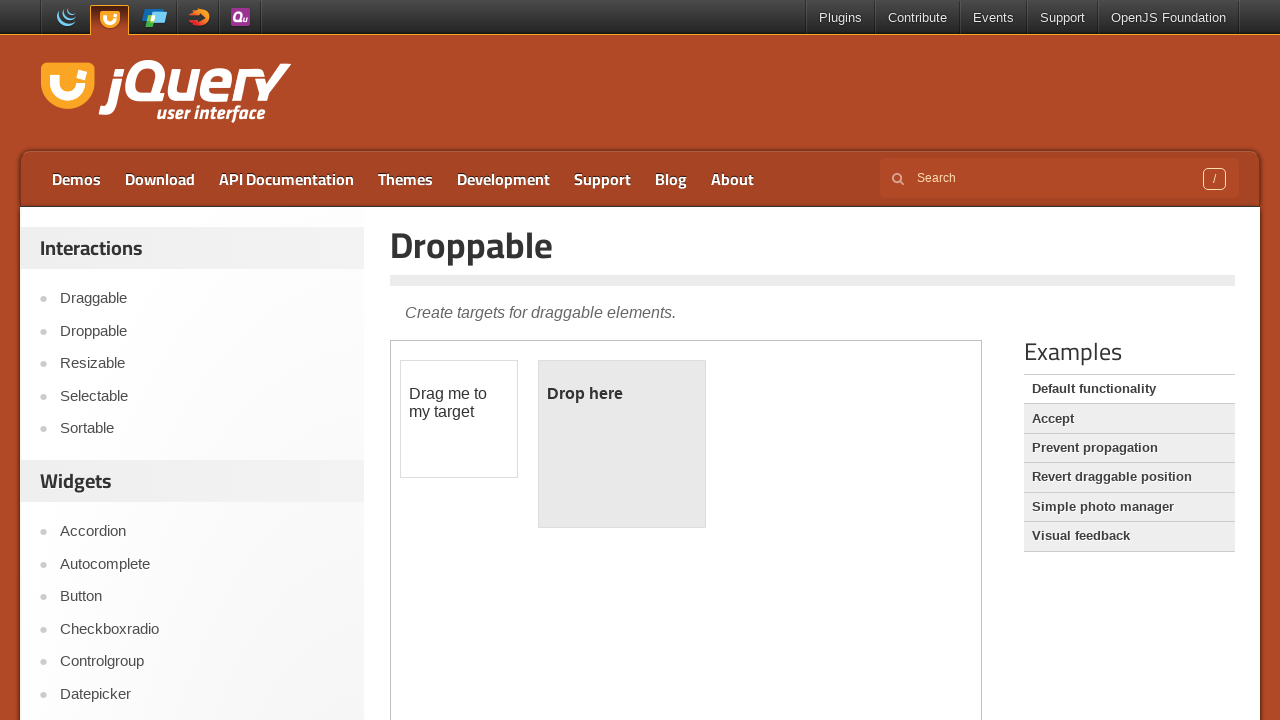

Dragged the draggable element onto the droppable target area at (622, 444)
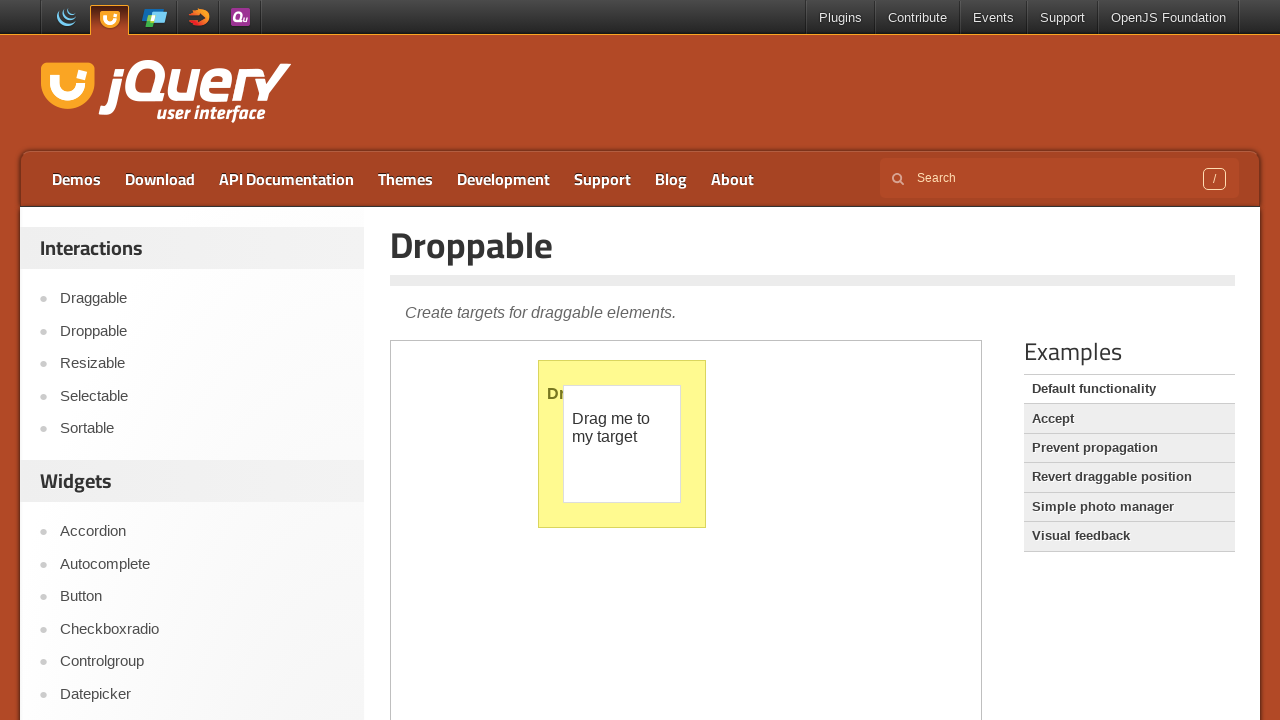

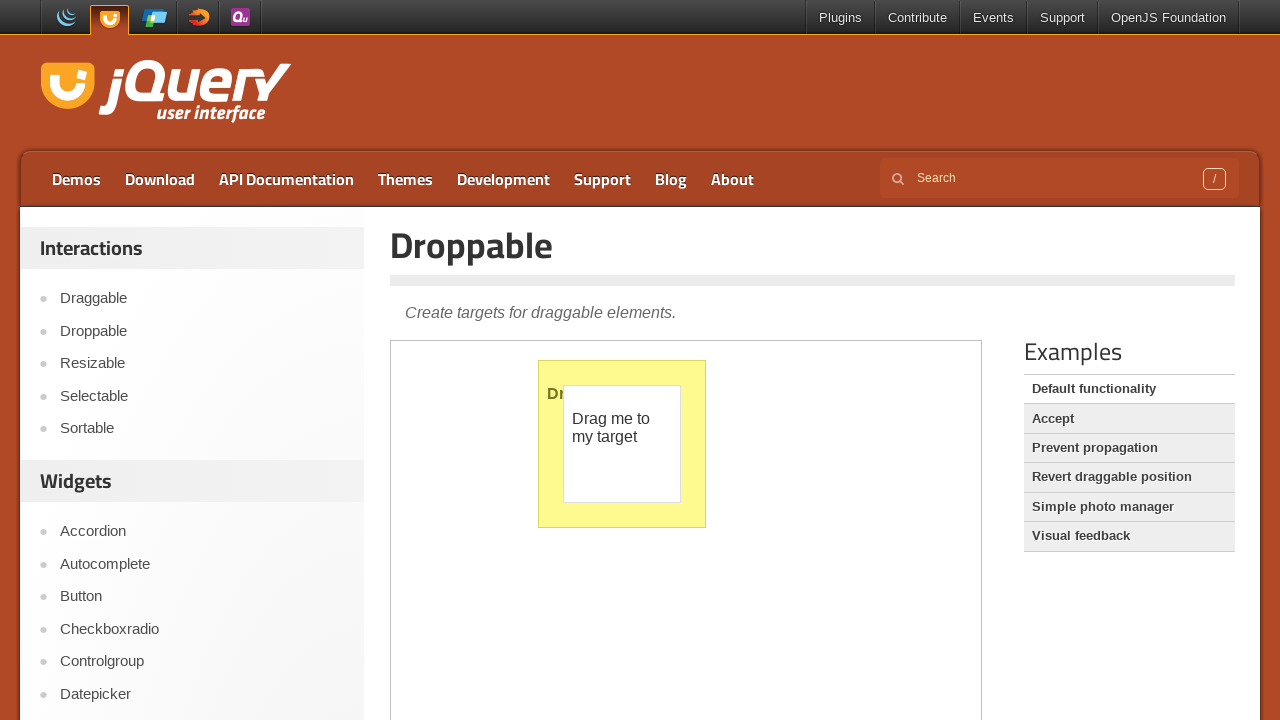